Tests DuckDuckGo search functionality by searching for "FluentLenium" and verifying that the page title contains the search term after results load.

Starting URL: https://duckduckgo.com

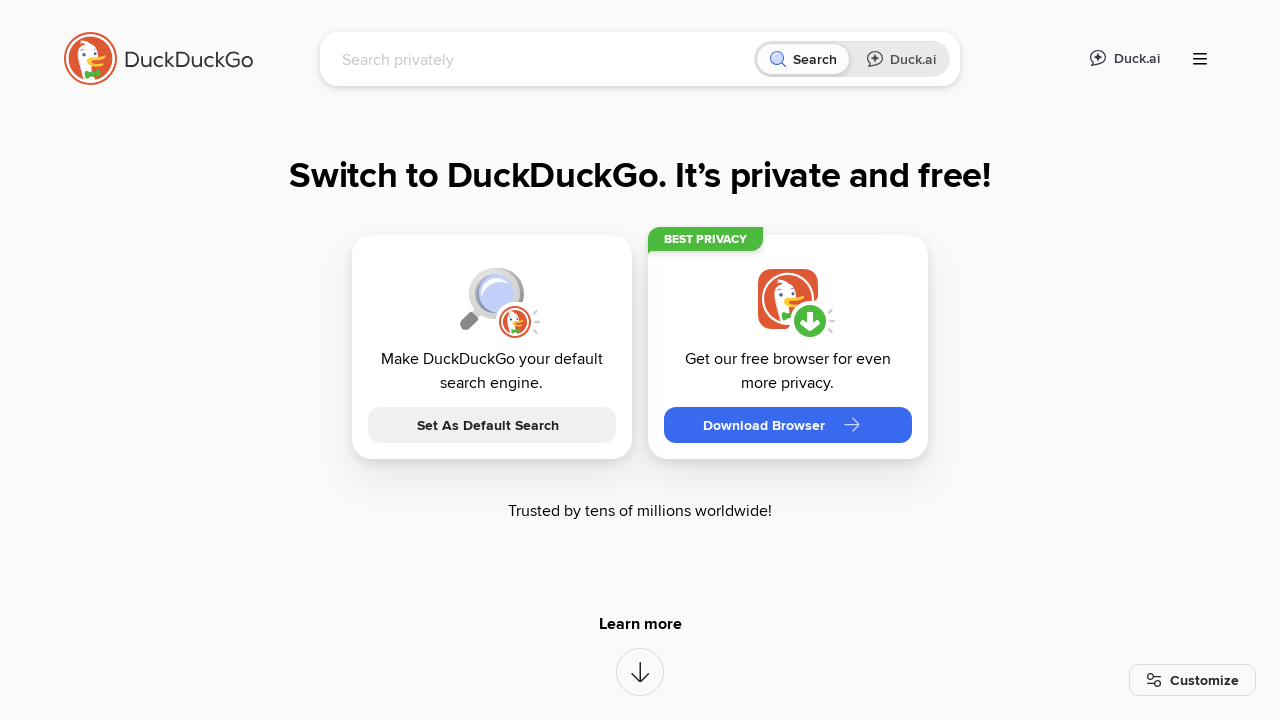

Filled DuckDuckGo search box with 'FluentLenium' on input[name='q']
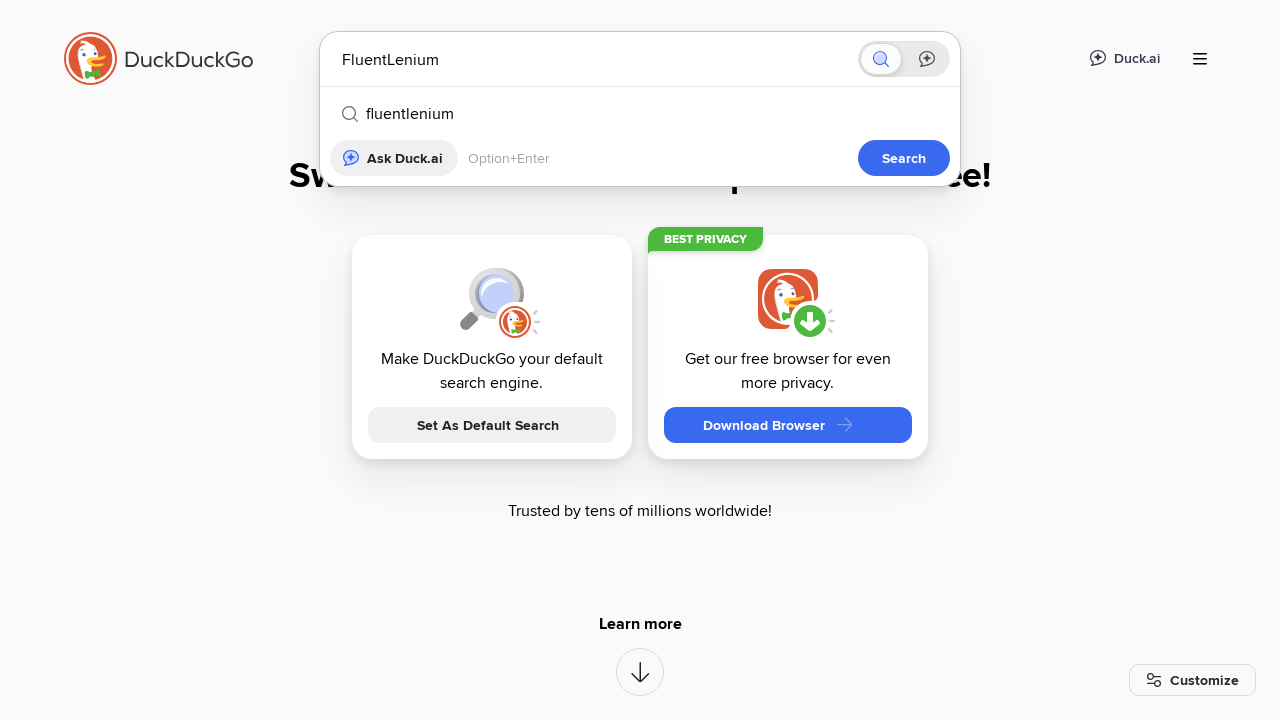

Pressed Enter to submit search for 'FluentLenium' on input[name='q']
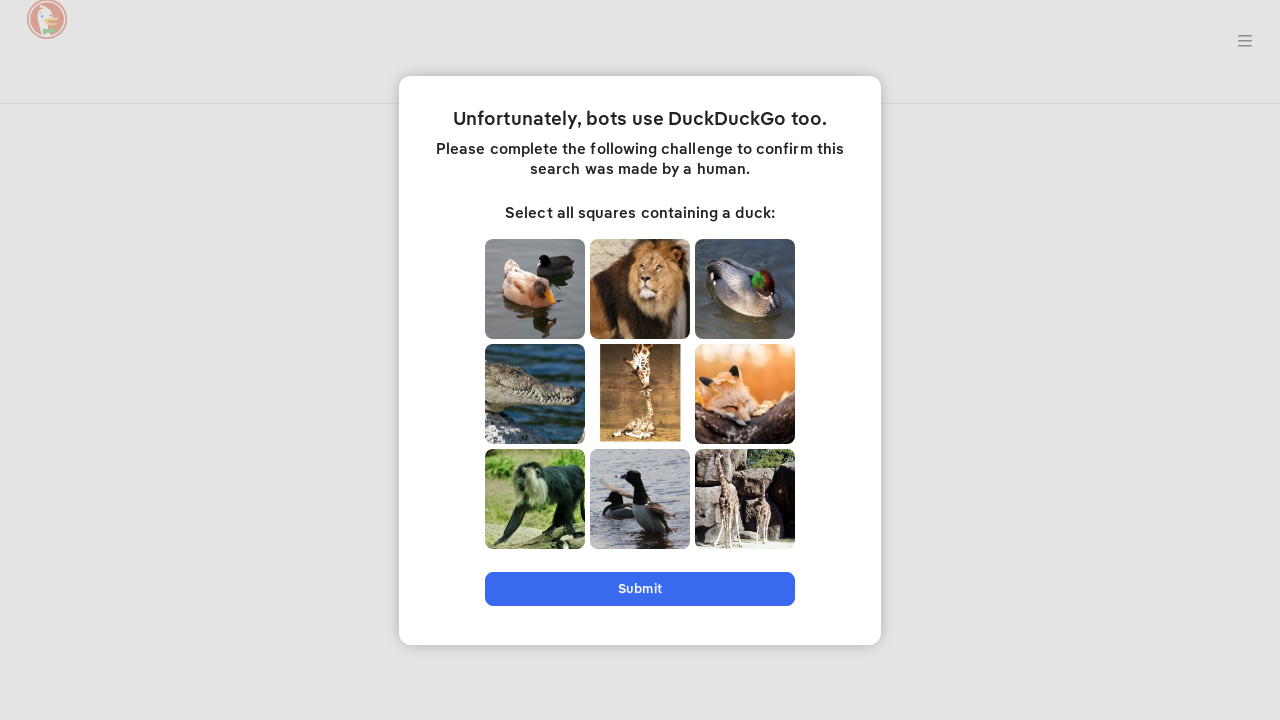

Verified page title contains 'FluentLenium' after results loaded
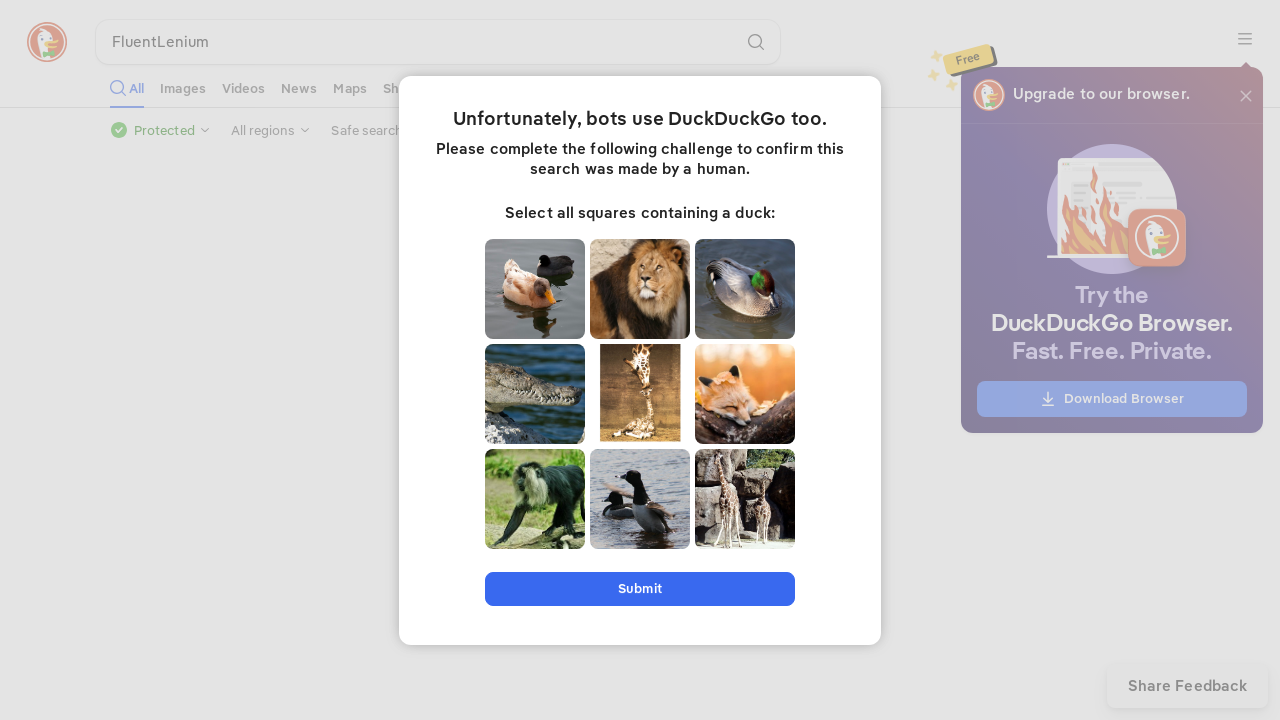

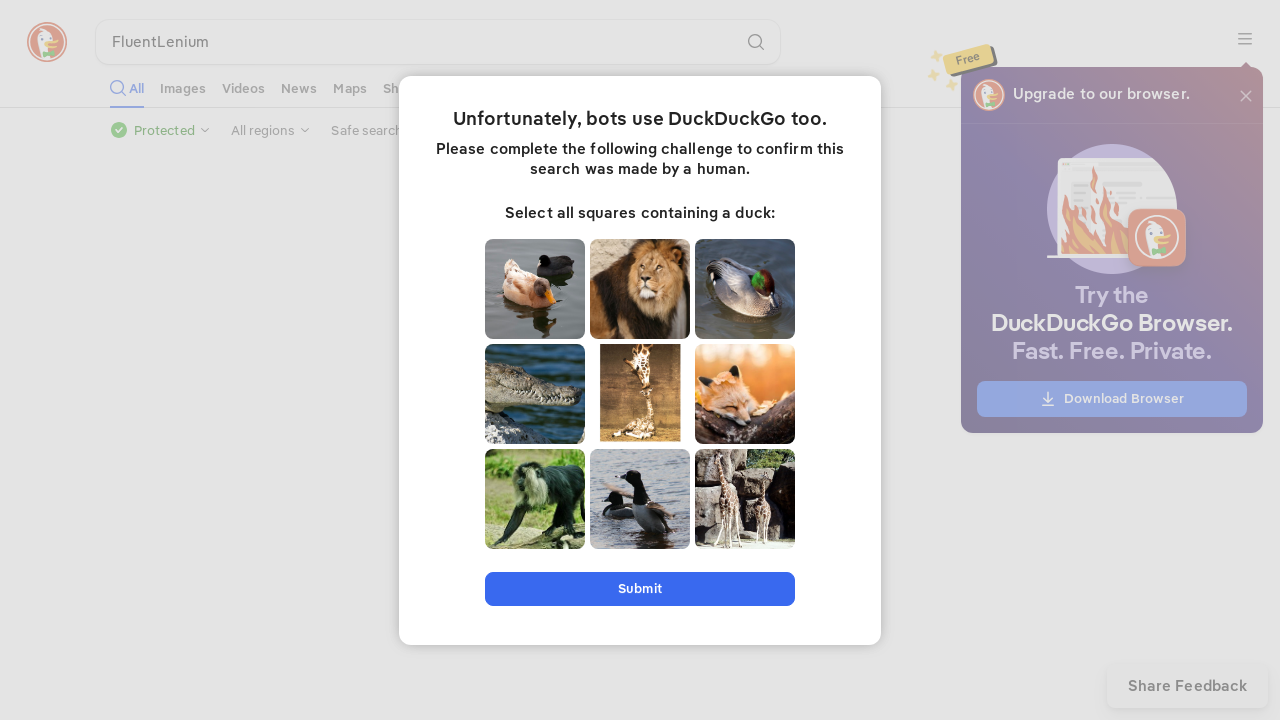